Tests browser window handling by clicking a link that opens a new window, switching to the new window to verify its title contains "New Window", then closing the child window and switching back to verify only the parent window remains.

Starting URL: https://the-internet.herokuapp.com/windows

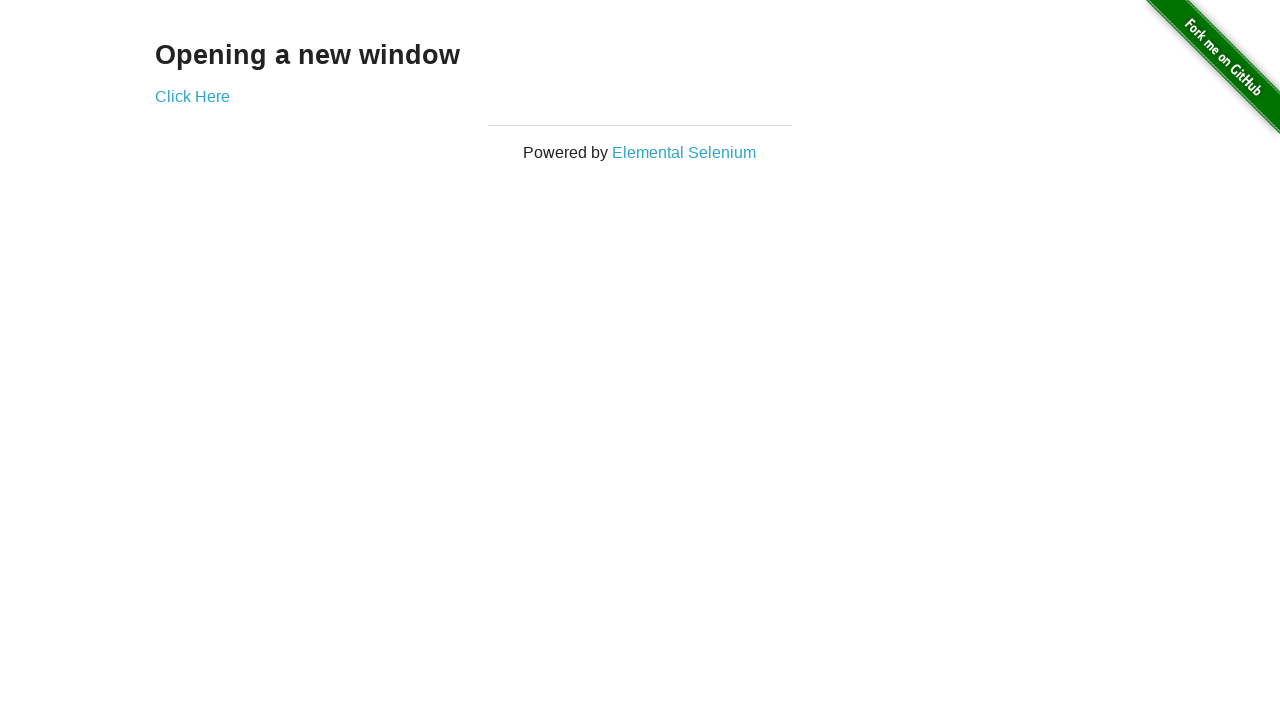

Stored reference to original parent page
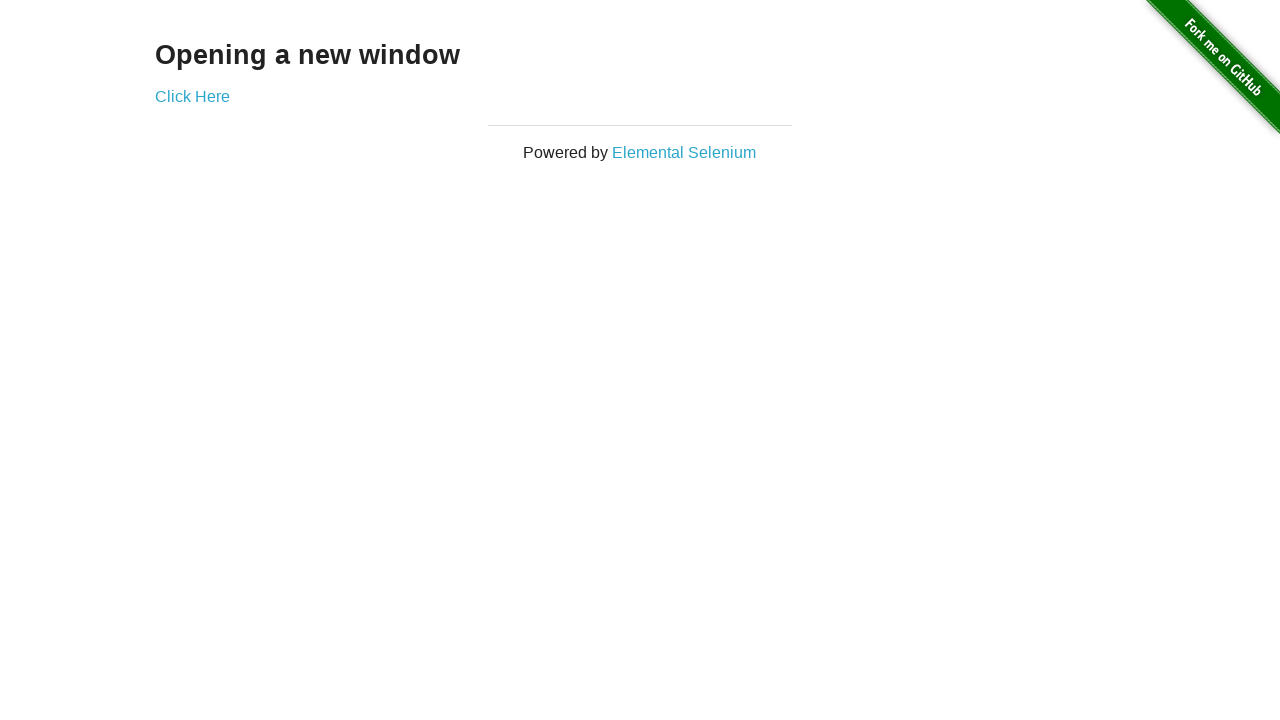

Clicked link to open new window at (192, 96) on a[href='/windows/new']
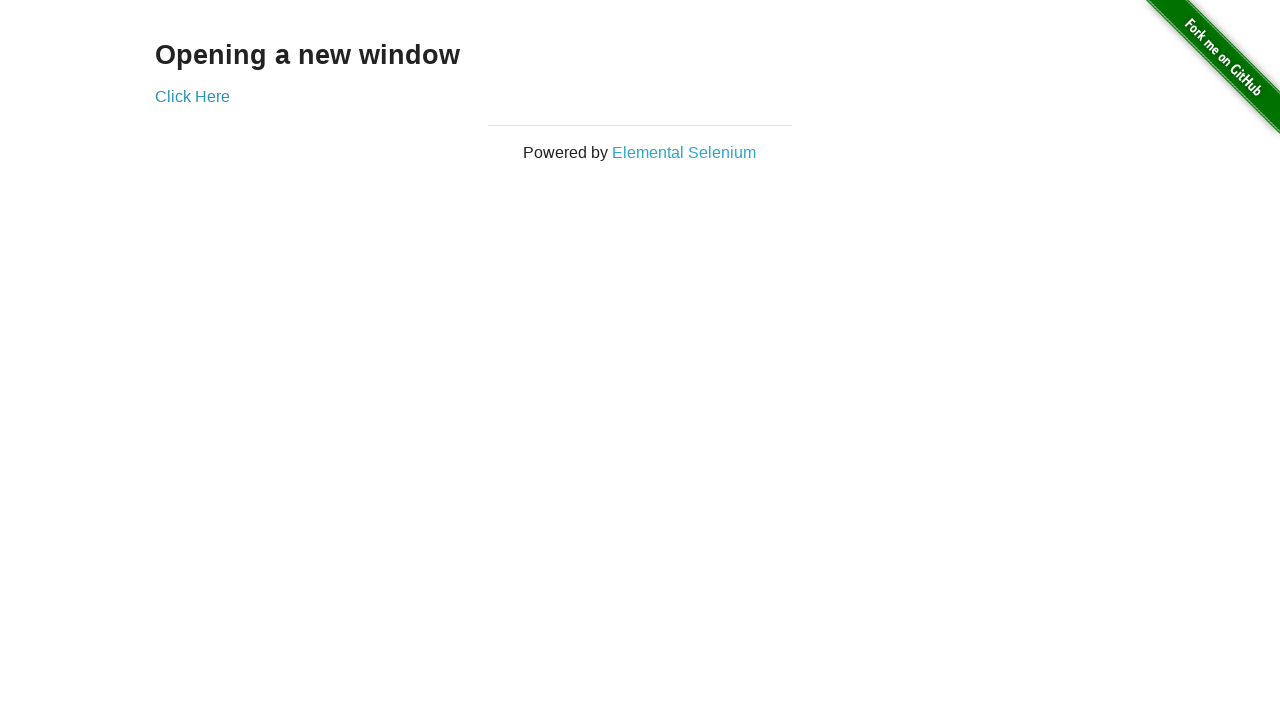

Captured reference to newly opened window
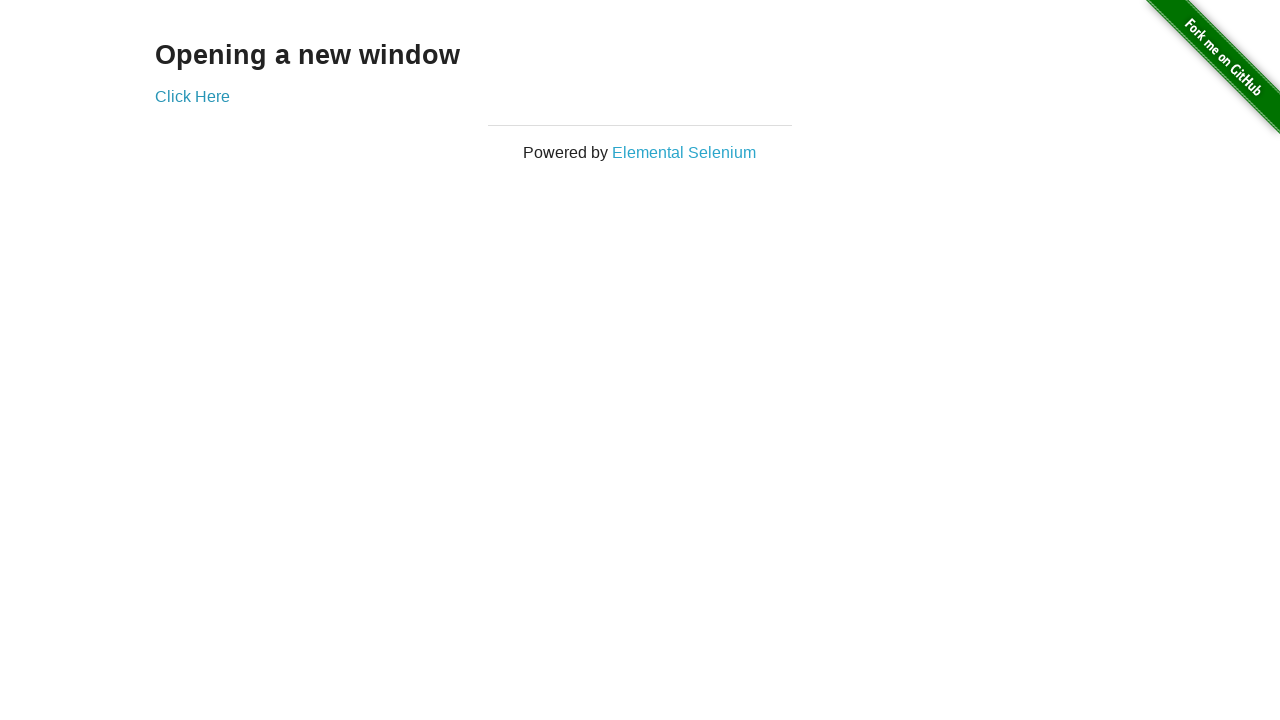

New window finished loading
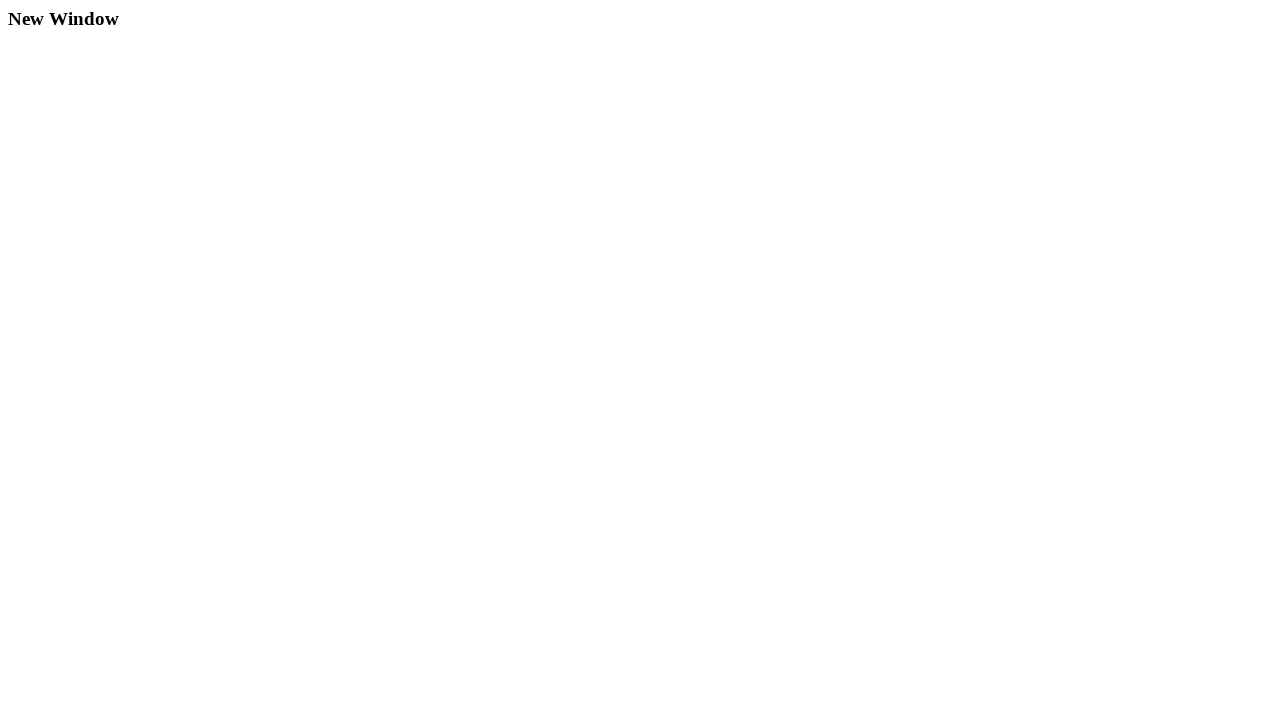

Retrieved new window title: 'New Window'
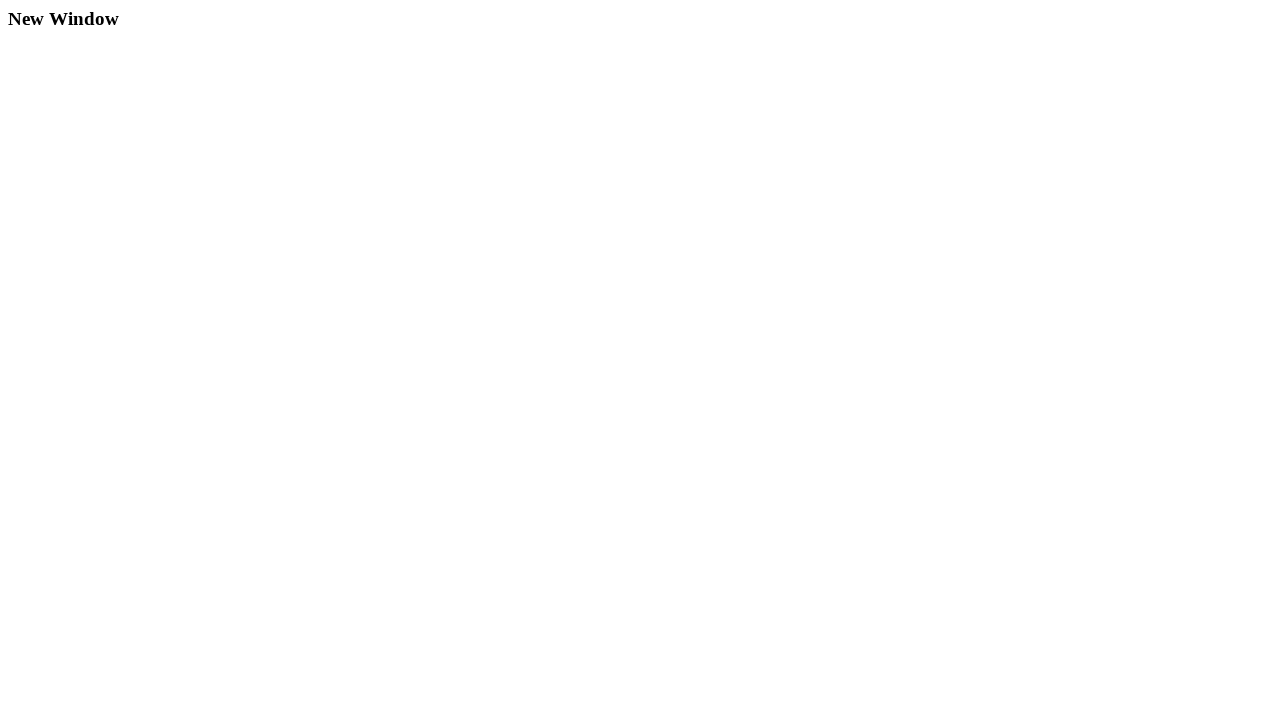

Verified new window title contains 'New Window'
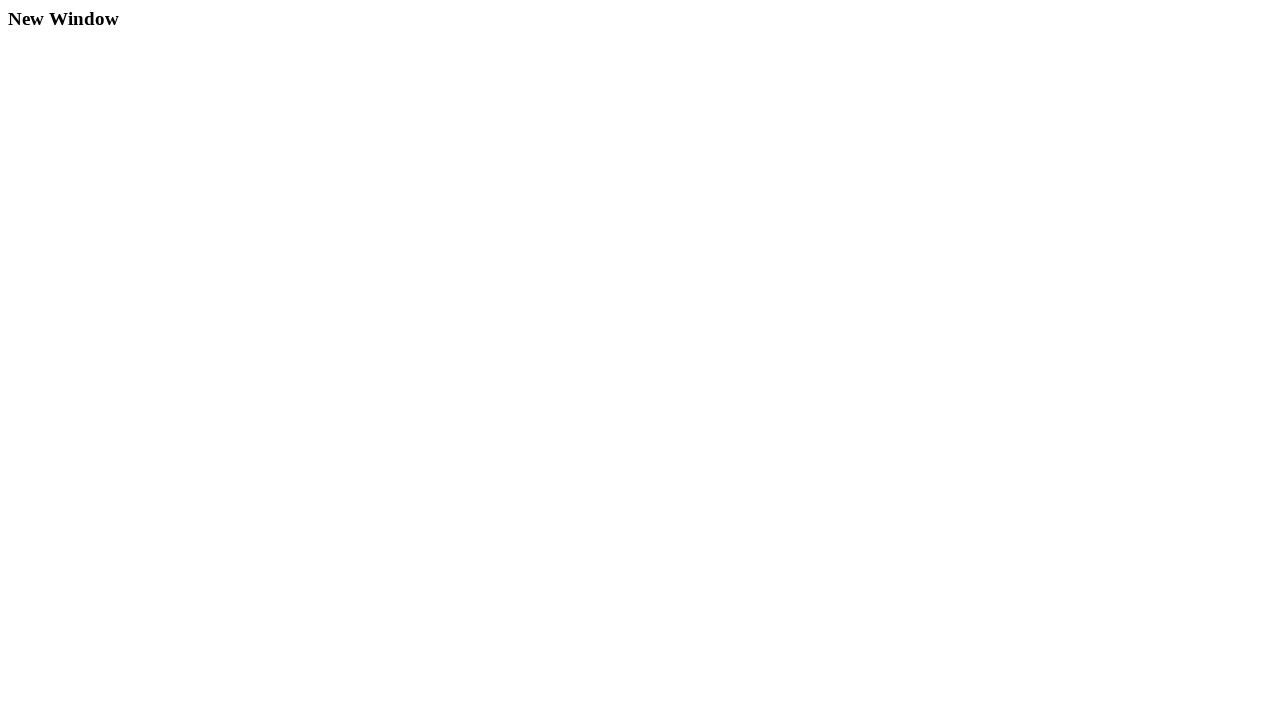

Closed the child window
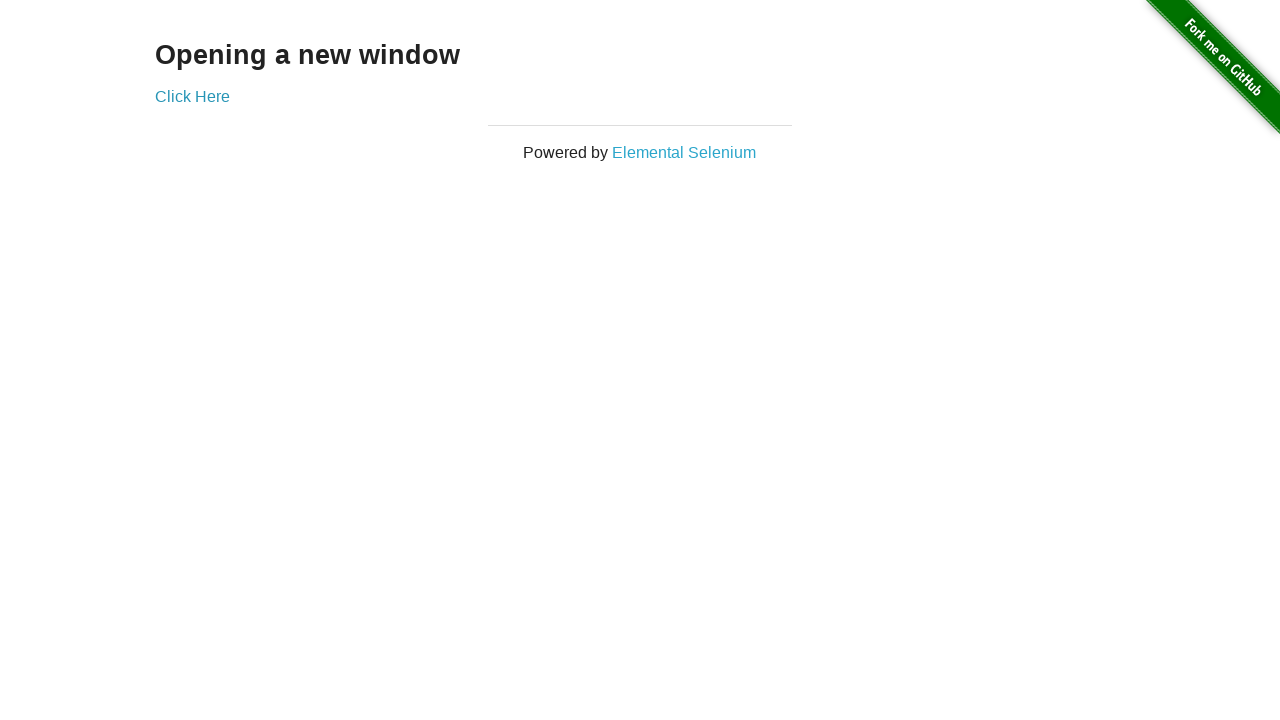

Parent page finished loading after child window closed
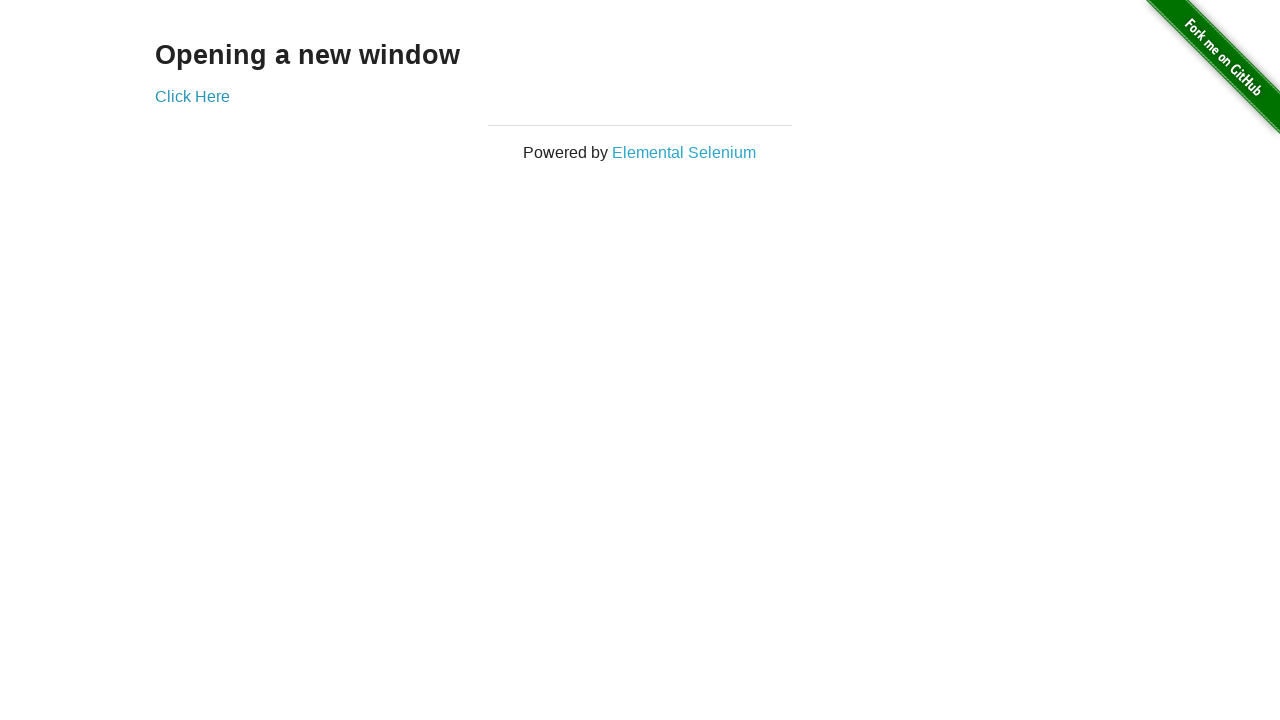

Verified only 1 page remains in context
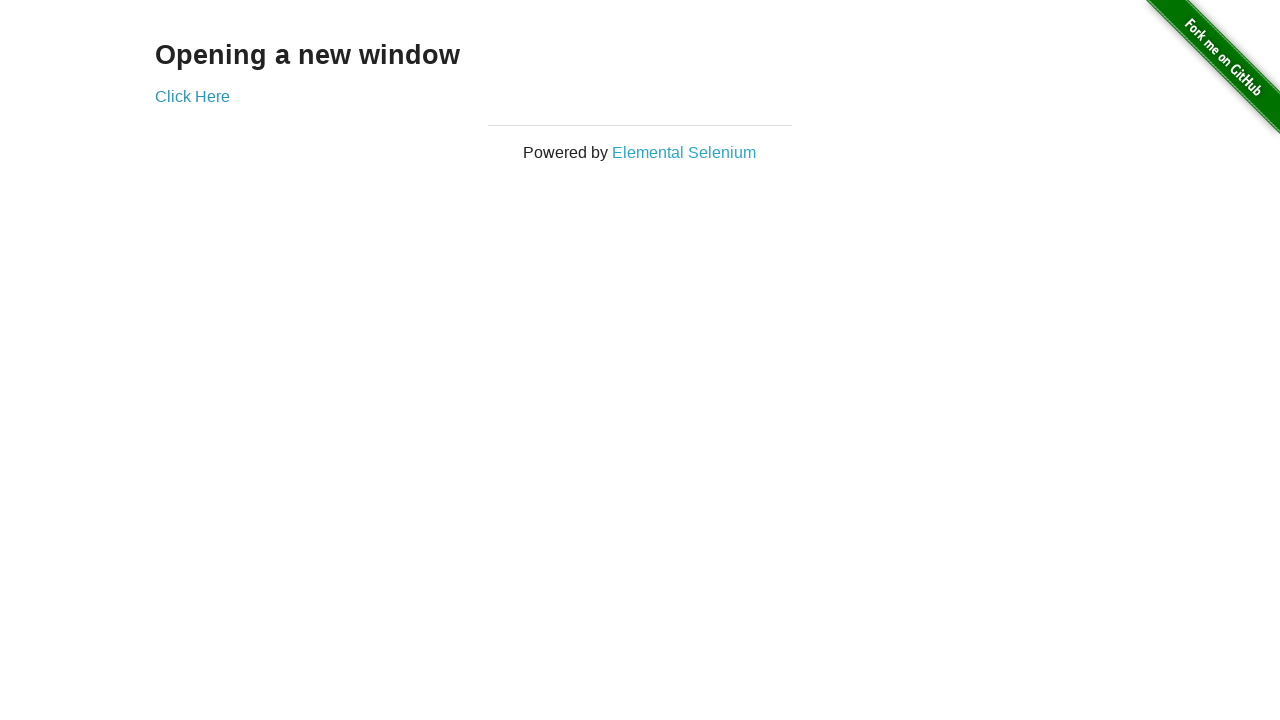

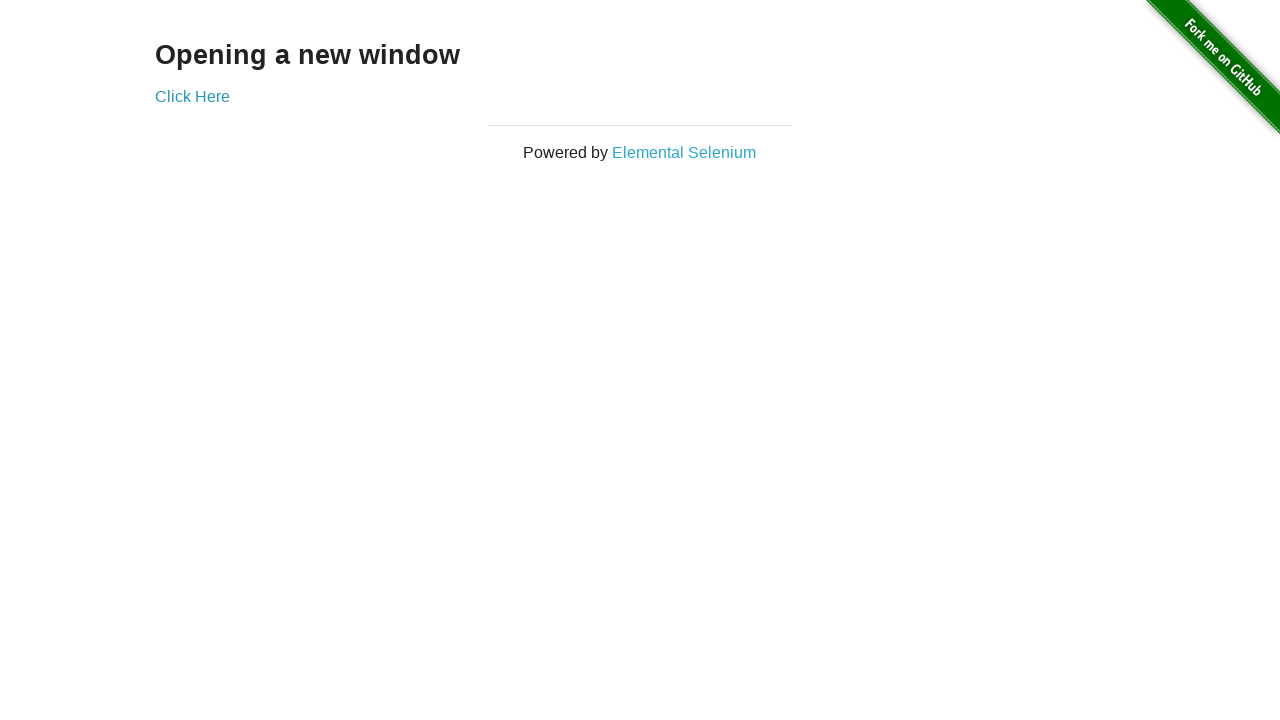